Tests a math challenge form by reading a value from the page, calculating a mathematical formula (log of absolute value of 12*sin(x)), entering the result, checking a checkbox, selecting a radio button, and submitting the form.

Starting URL: https://suninjuly.github.io/math.html

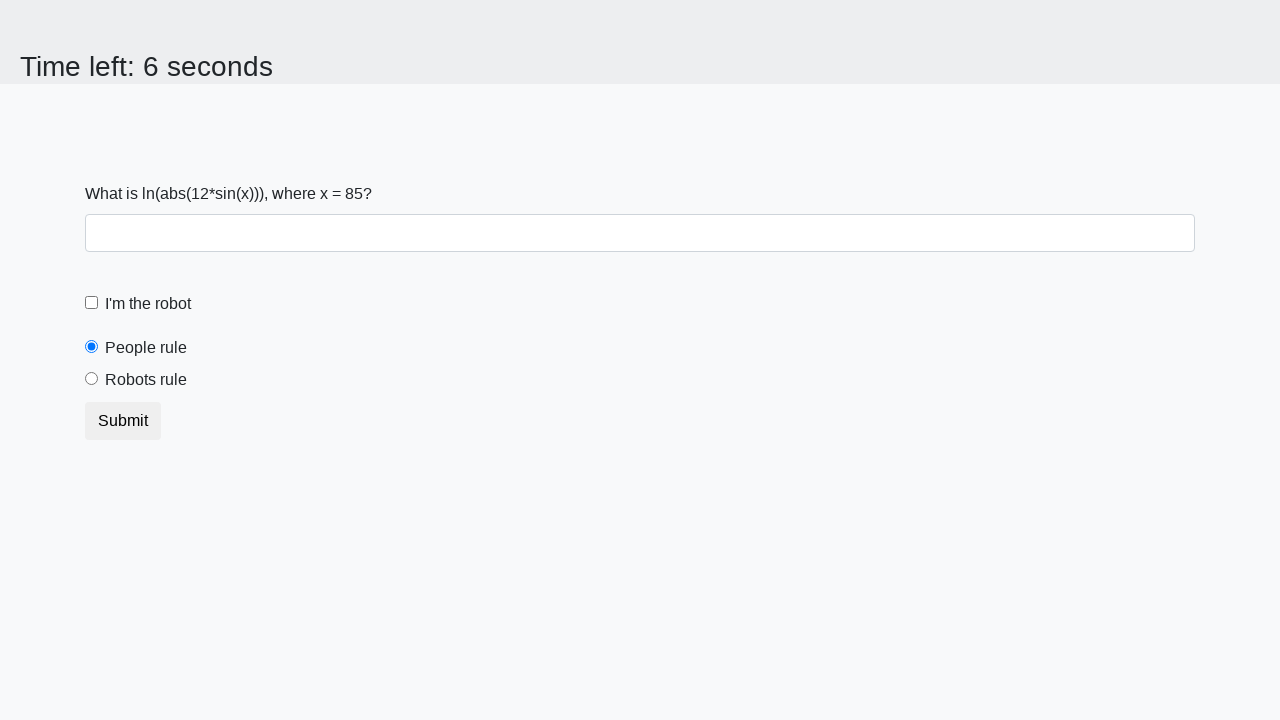

Located the input value element
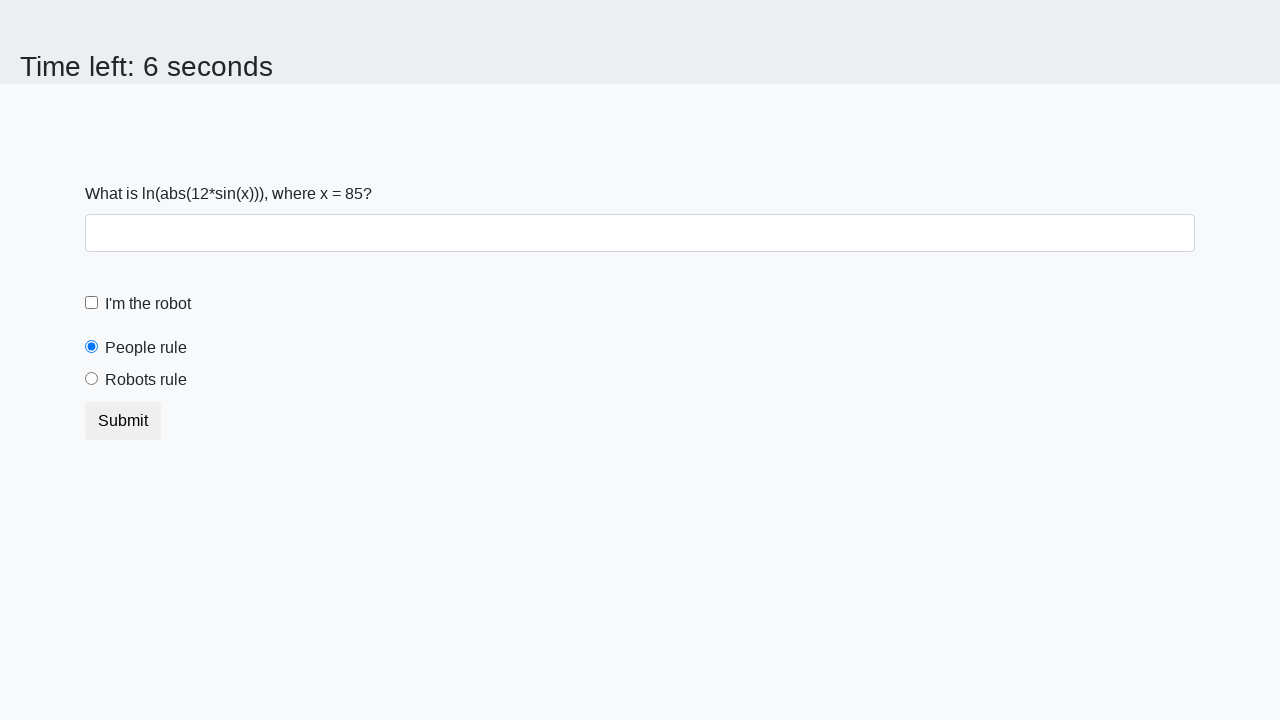

Retrieved input value from page: 85
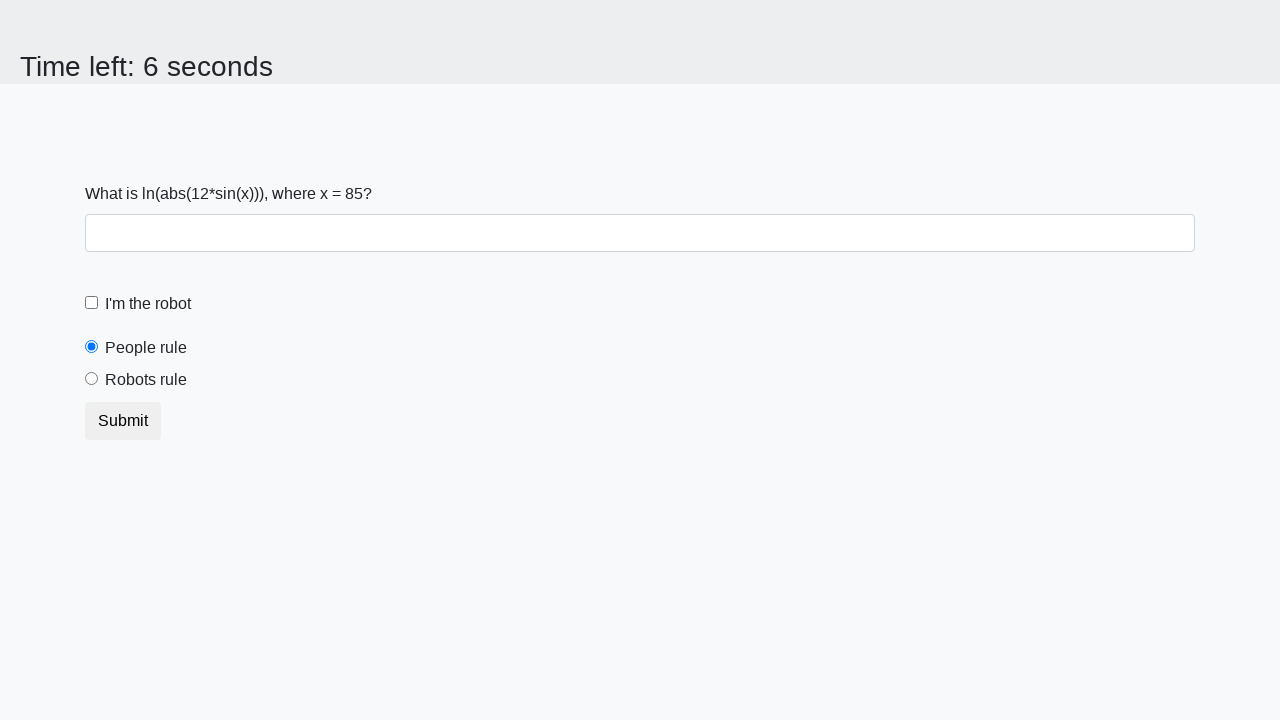

Calculated result using formula log(abs(12*sin(x))): 0.7480649323658943
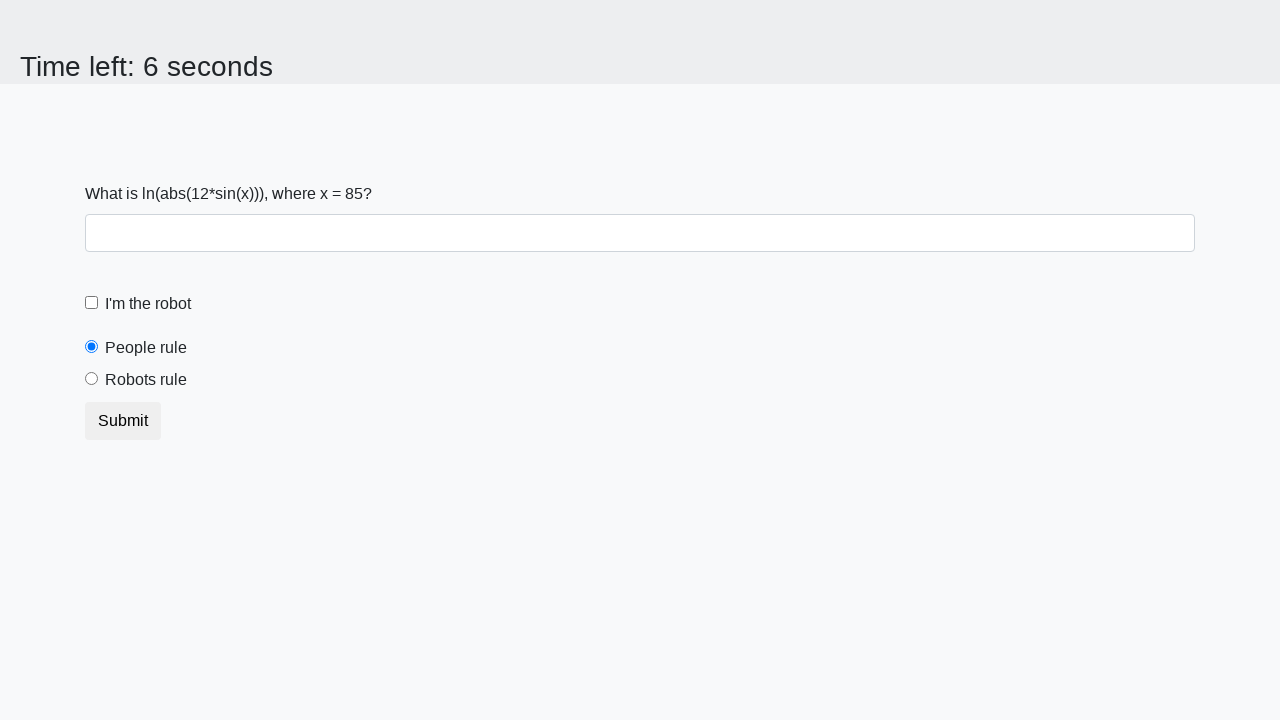

Filled answer field with calculated value: 0.7480649323658943 on #answer
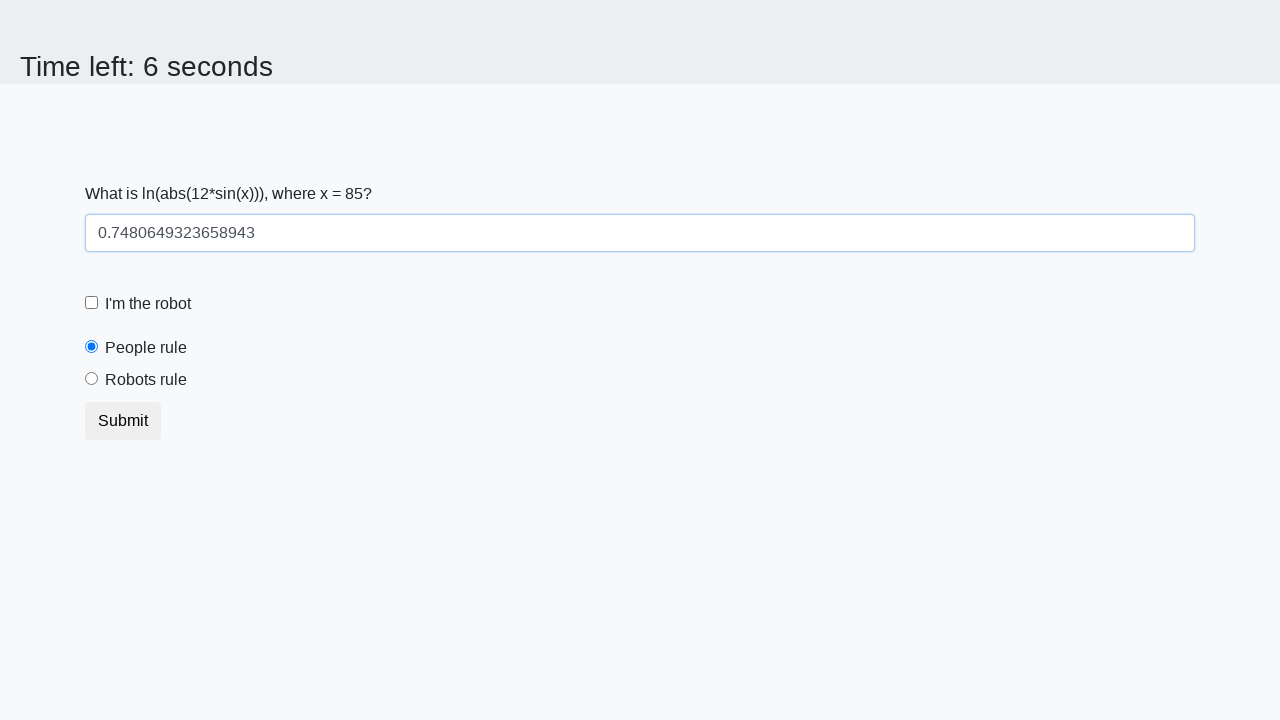

Checked the robot checkbox at (92, 303) on #robotCheckbox
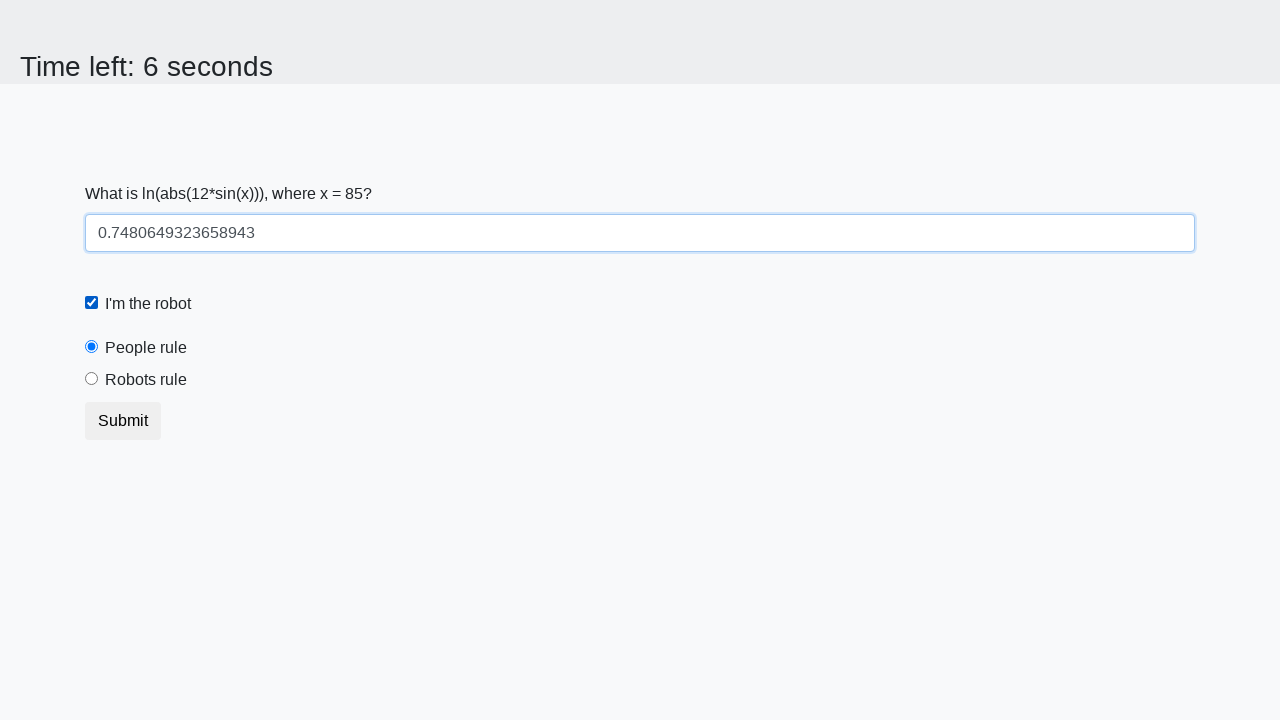

Selected the 'robots rule' radio button at (92, 379) on #robotsRule
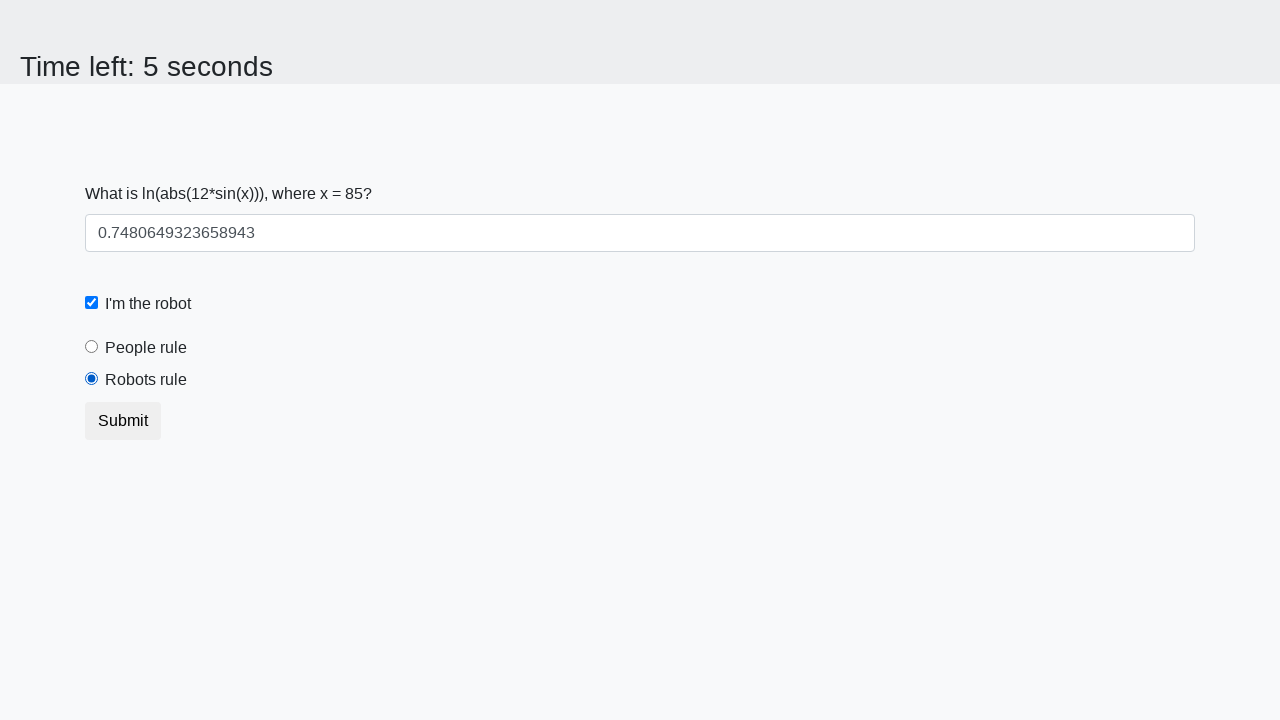

Clicked the submit button at (123, 421) on button.btn
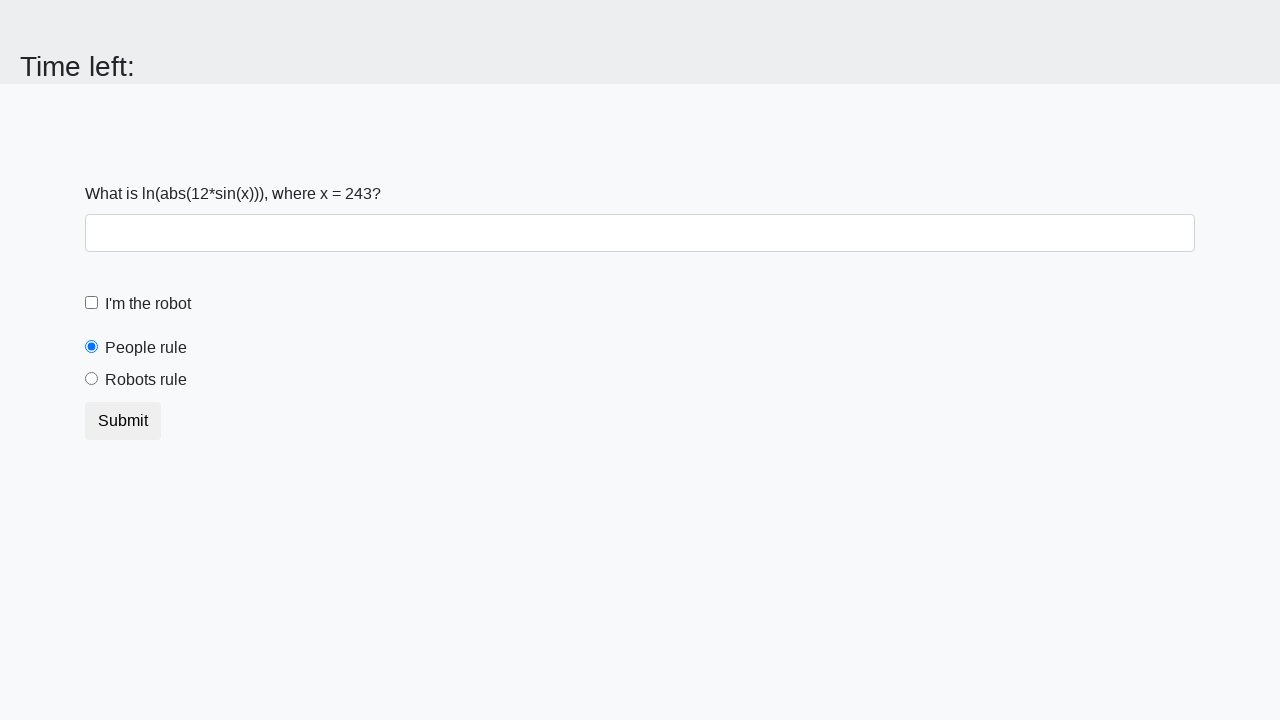

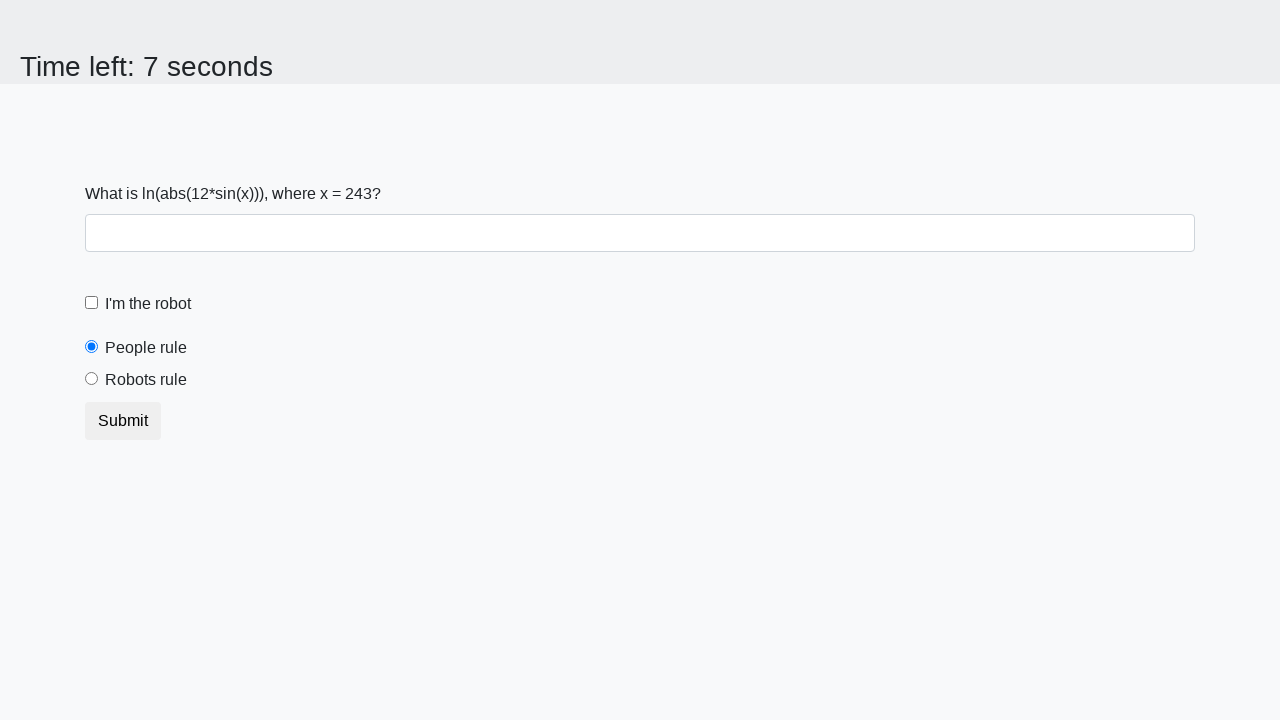